Tests the text input functionality by entering text into an input field and clicking a button that updates its label based on the input value

Starting URL: http://uitestingplayground.com/textinput

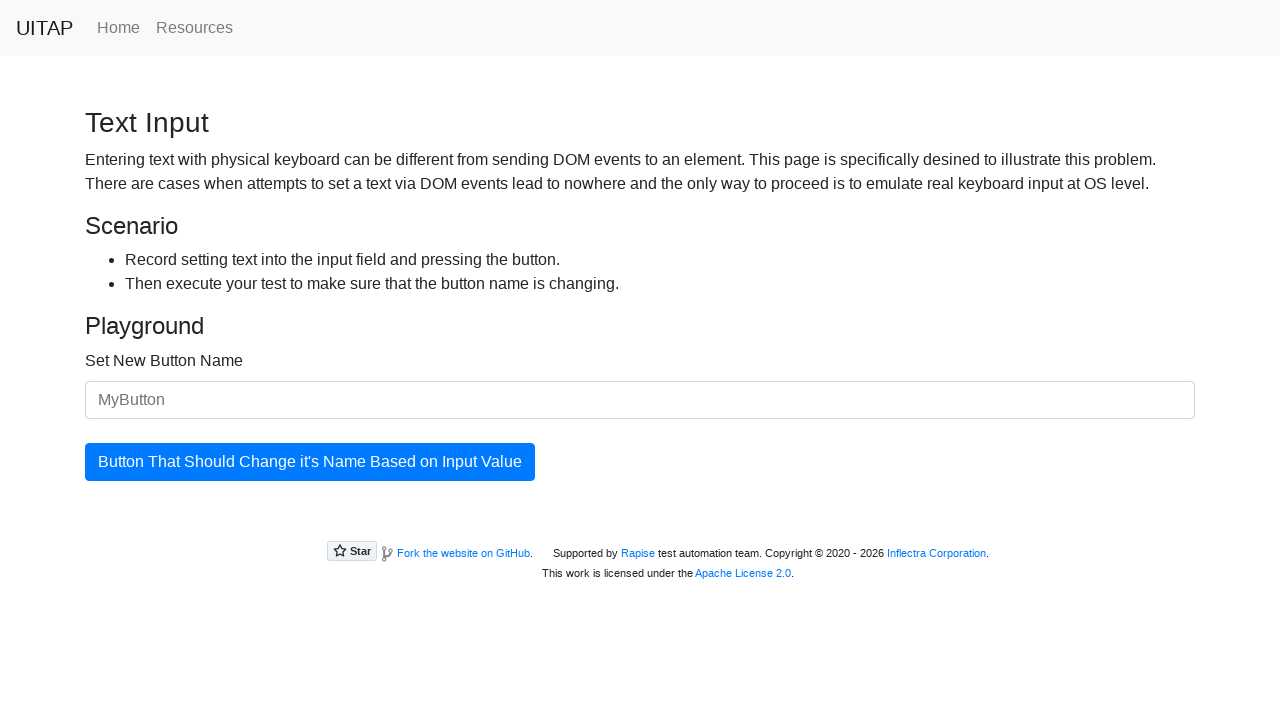

Entered 'Skypro' into the text input field on #newButtonName
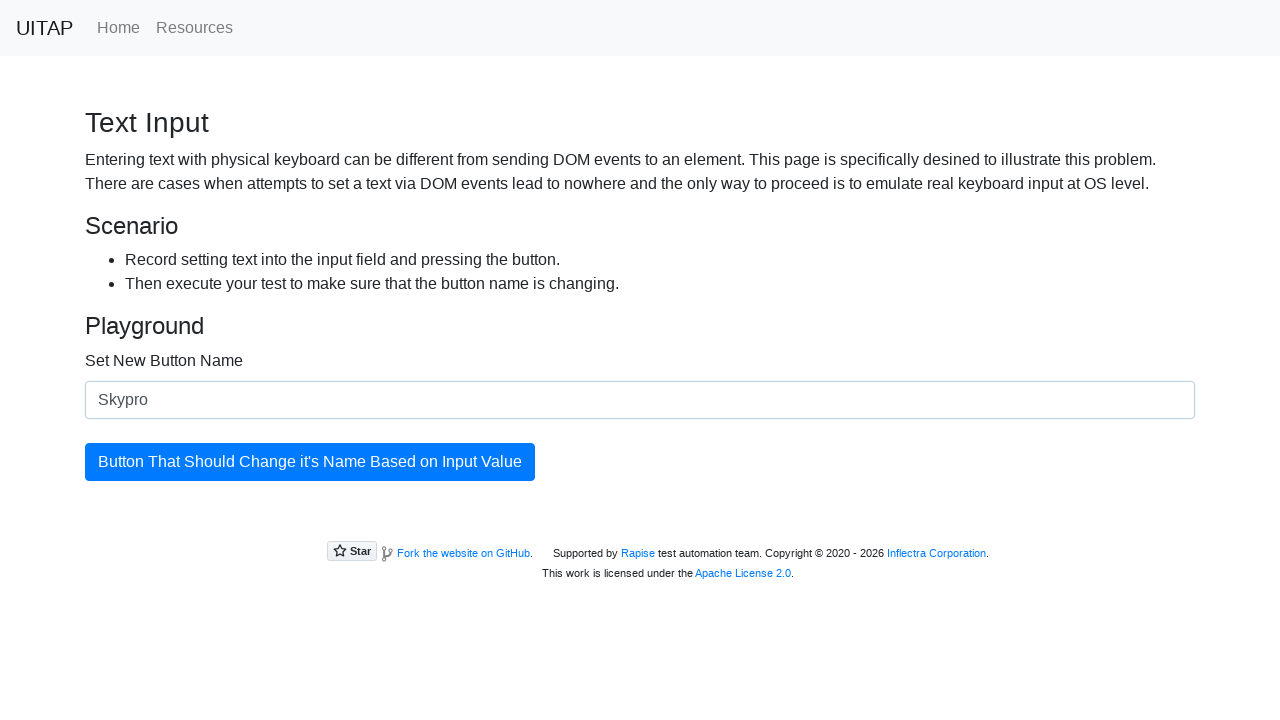

Clicked the button to update its label at (310, 462) on #updatingButton
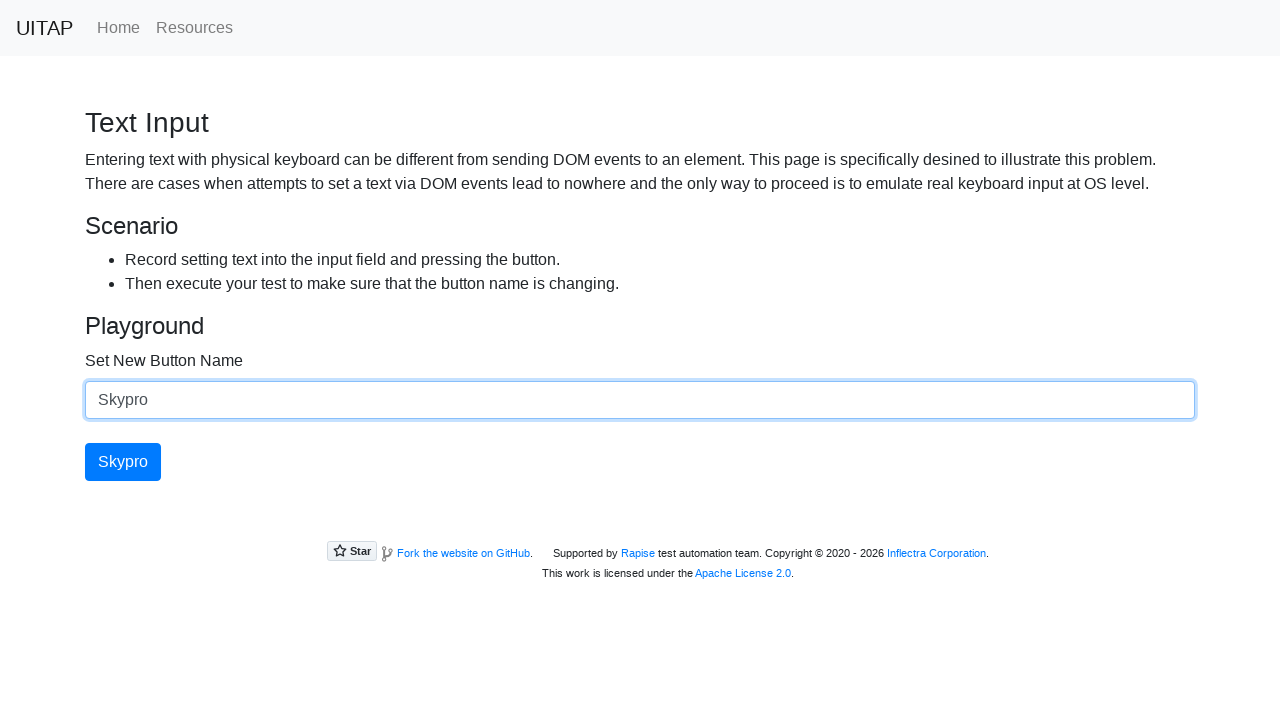

Verified button text has been updated to 'Skypro'
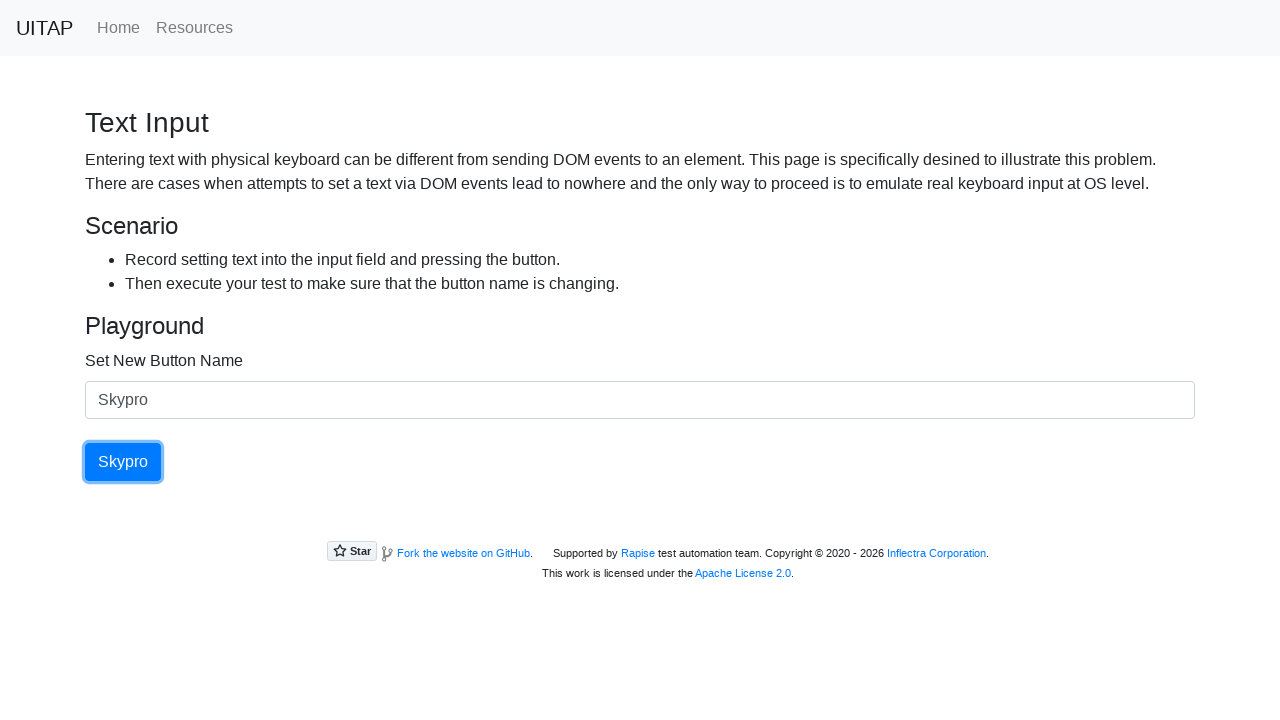

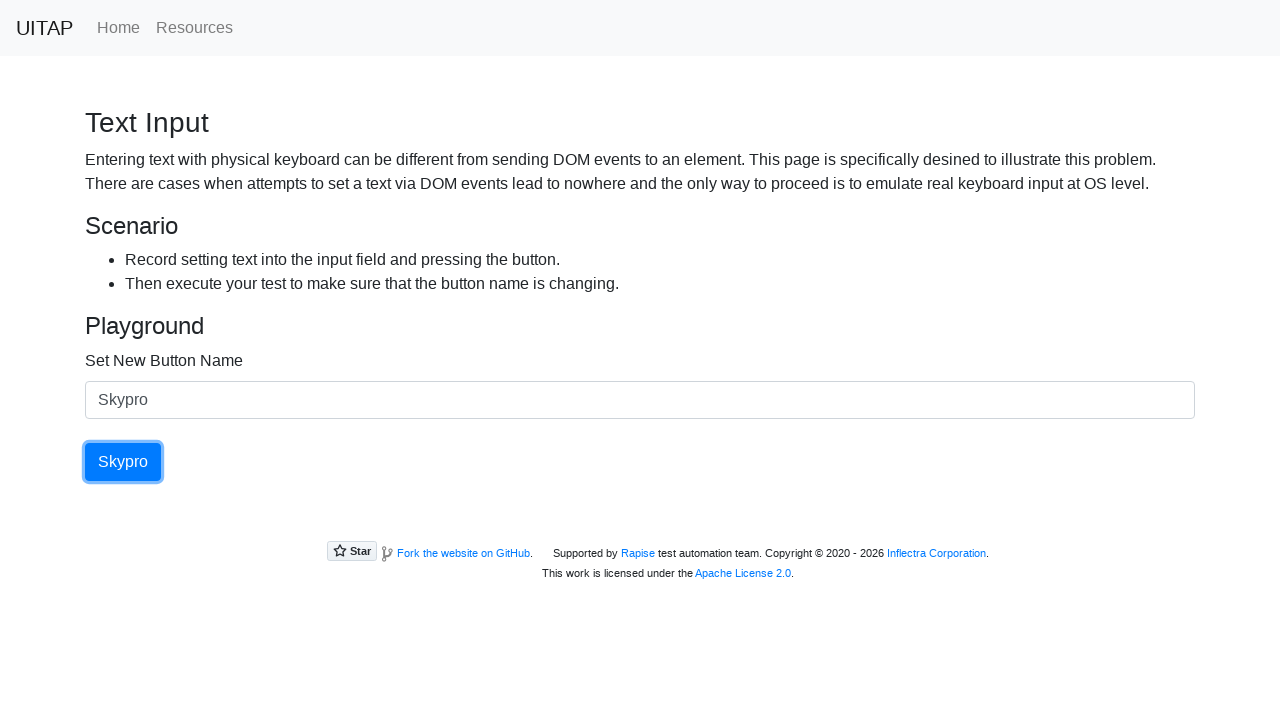